Tests registration/login form by filling username and password fields and handling the resulting alert

Starting URL: http://automationbykrishna.com

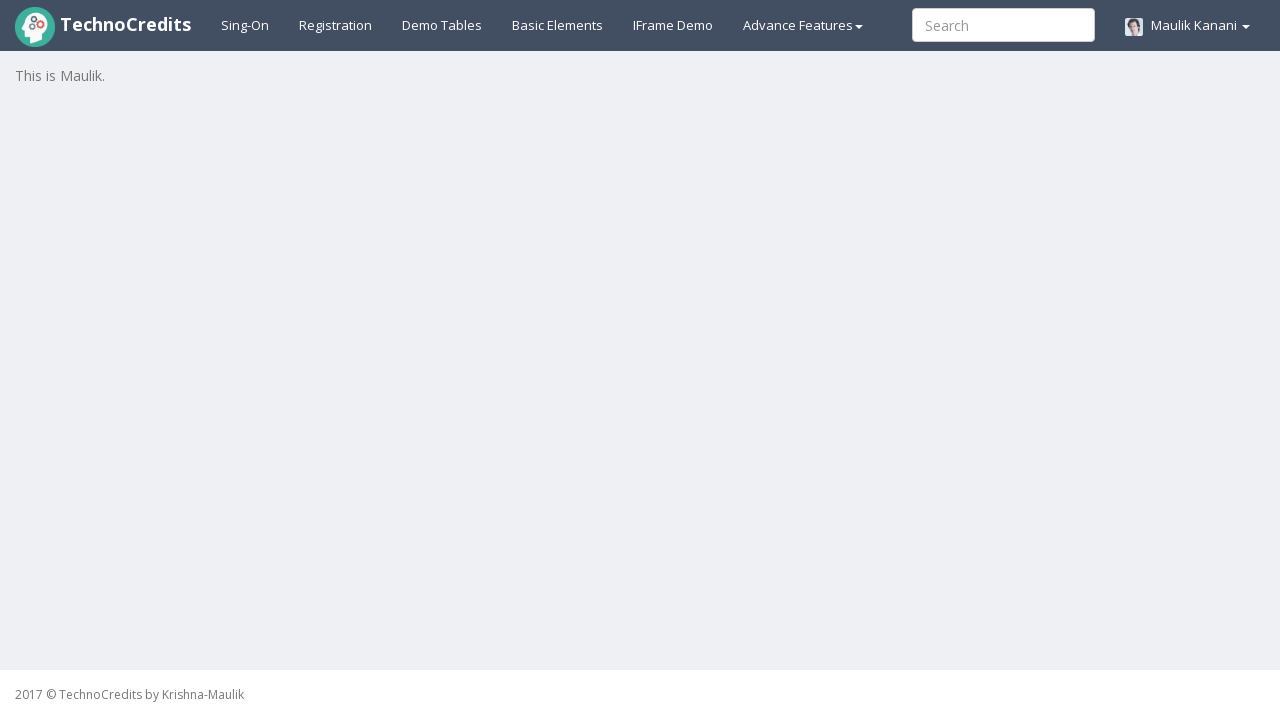

Clicked Registration link at (336, 25) on a:text('Registration')
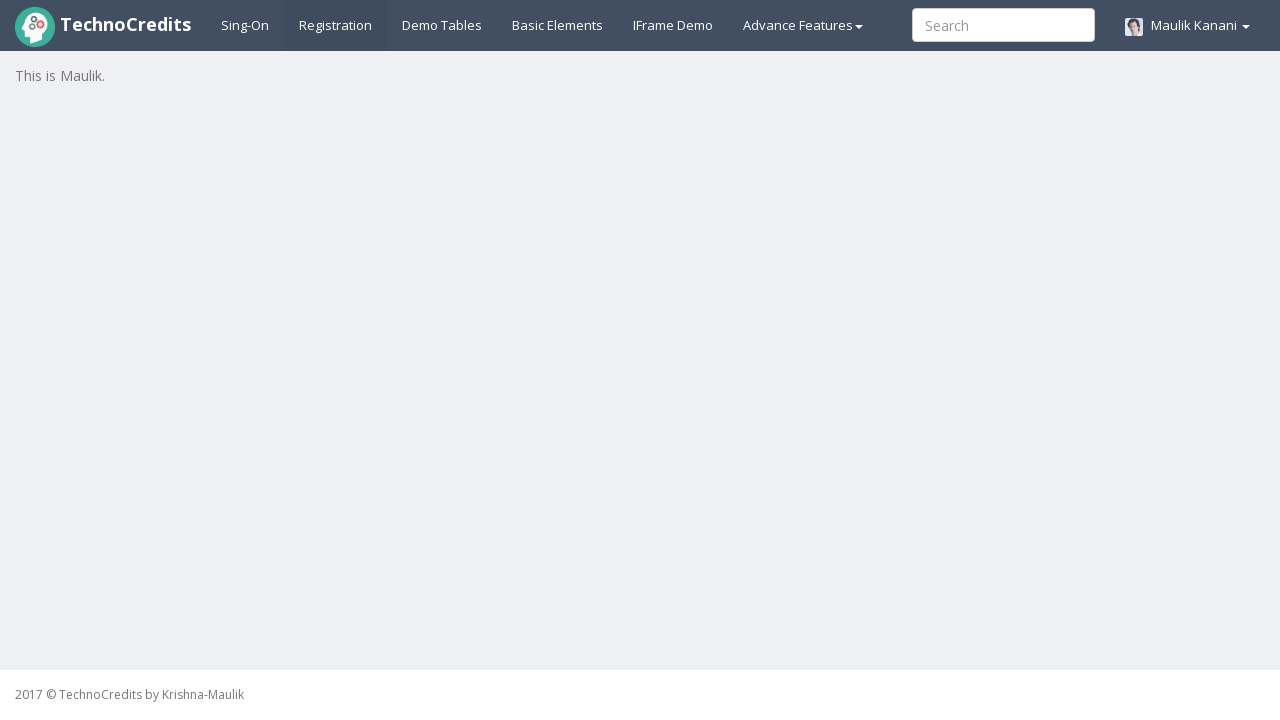

Registration form loaded and username field is visible
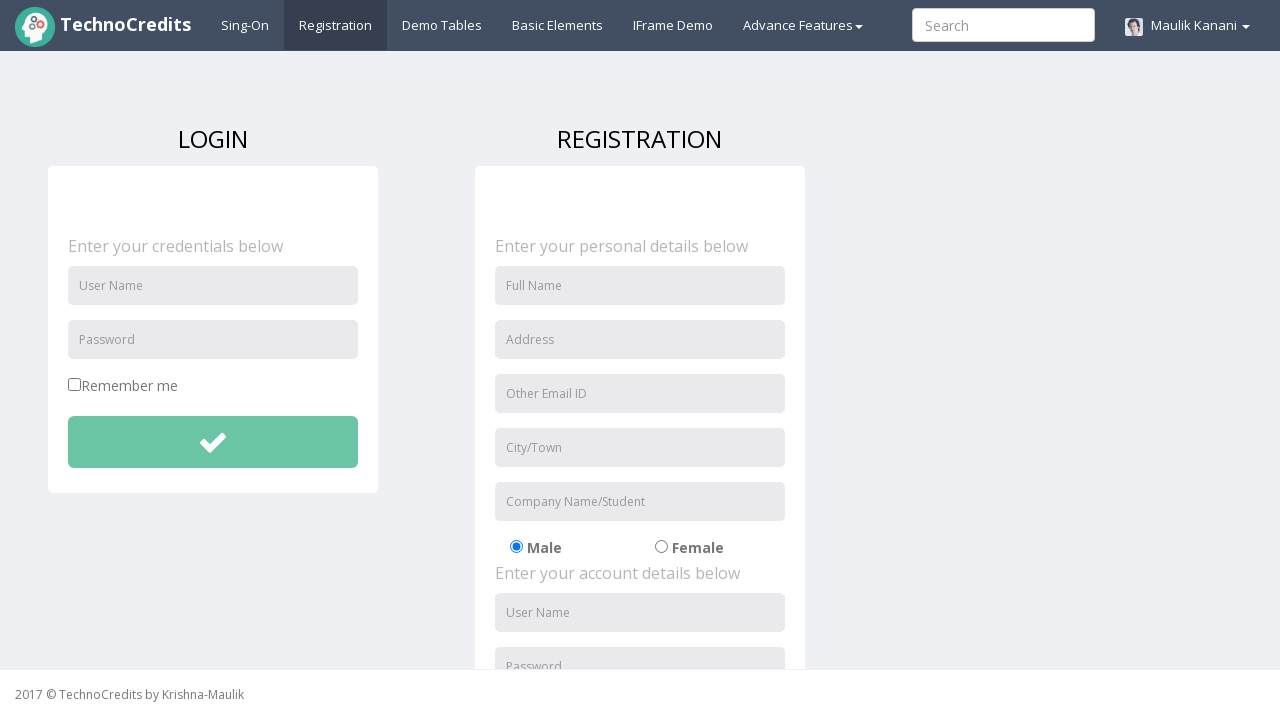

Filled username field with 'hiralp' on #unameSignin
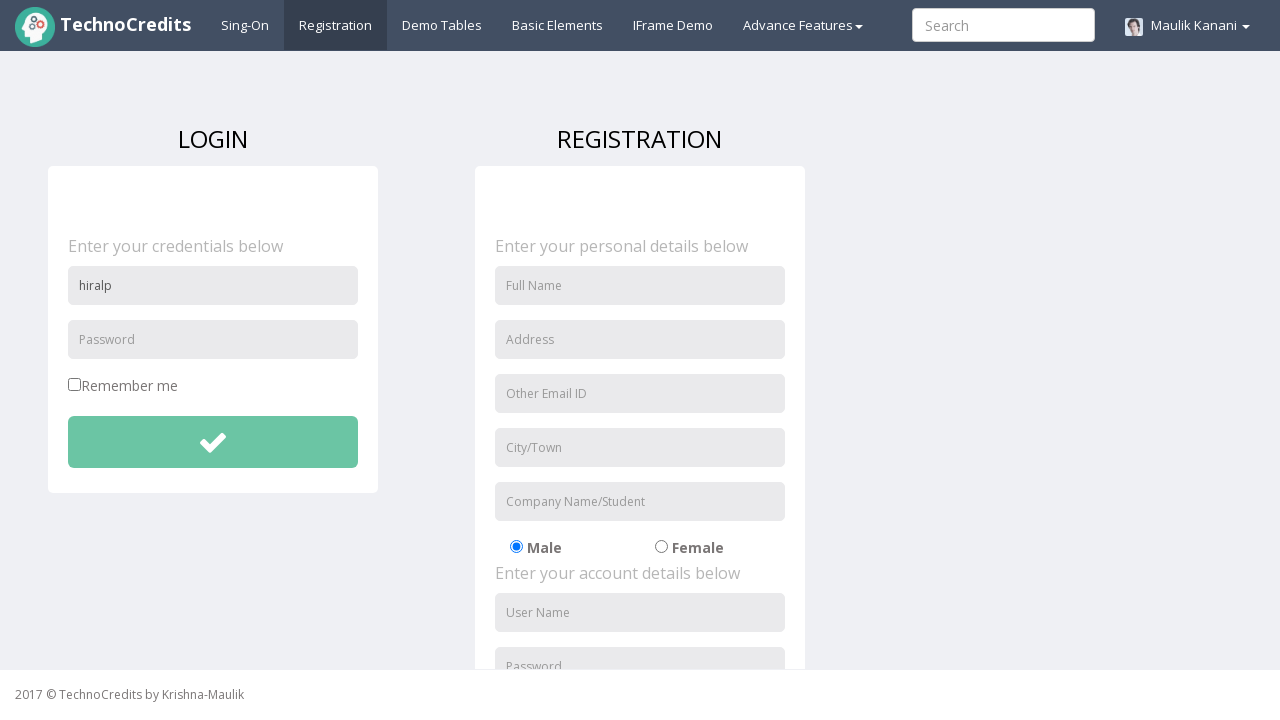

Filled password field with 'hiral@1234' on #pwdSignin
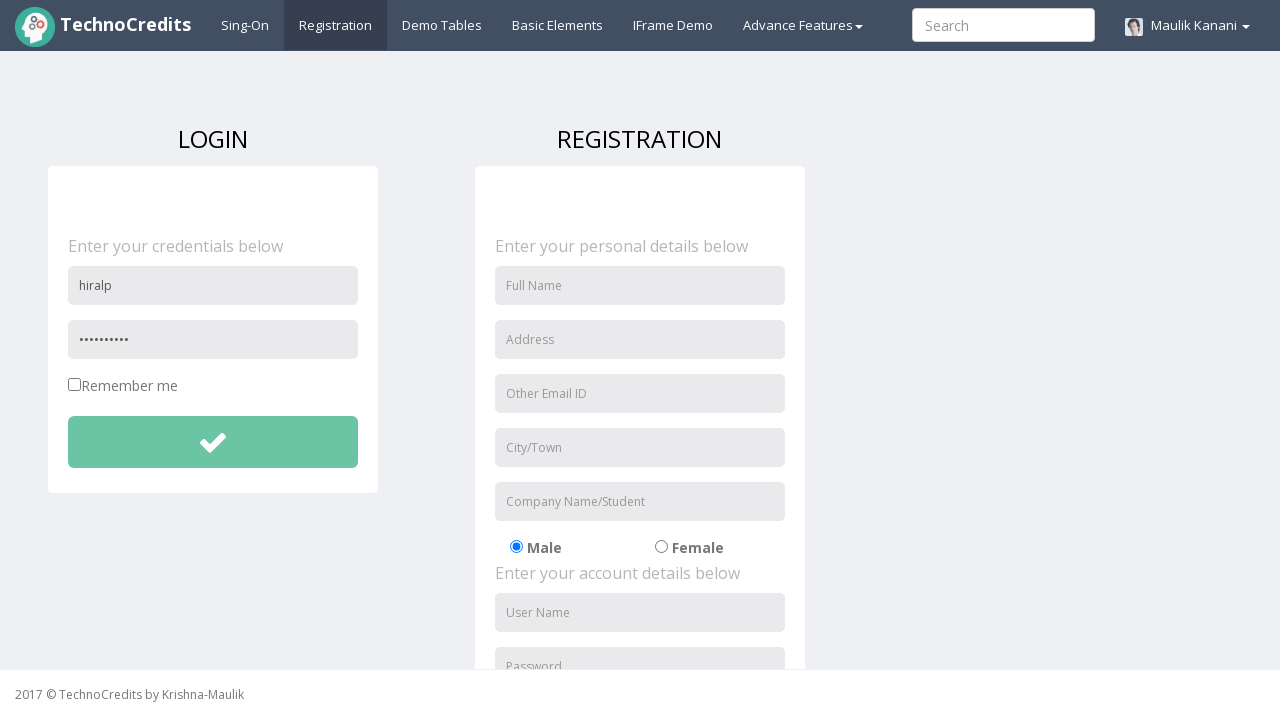

Clicked submit button for test case 1 (valid credentials) at (213, 442) on #btnsubmitdetails
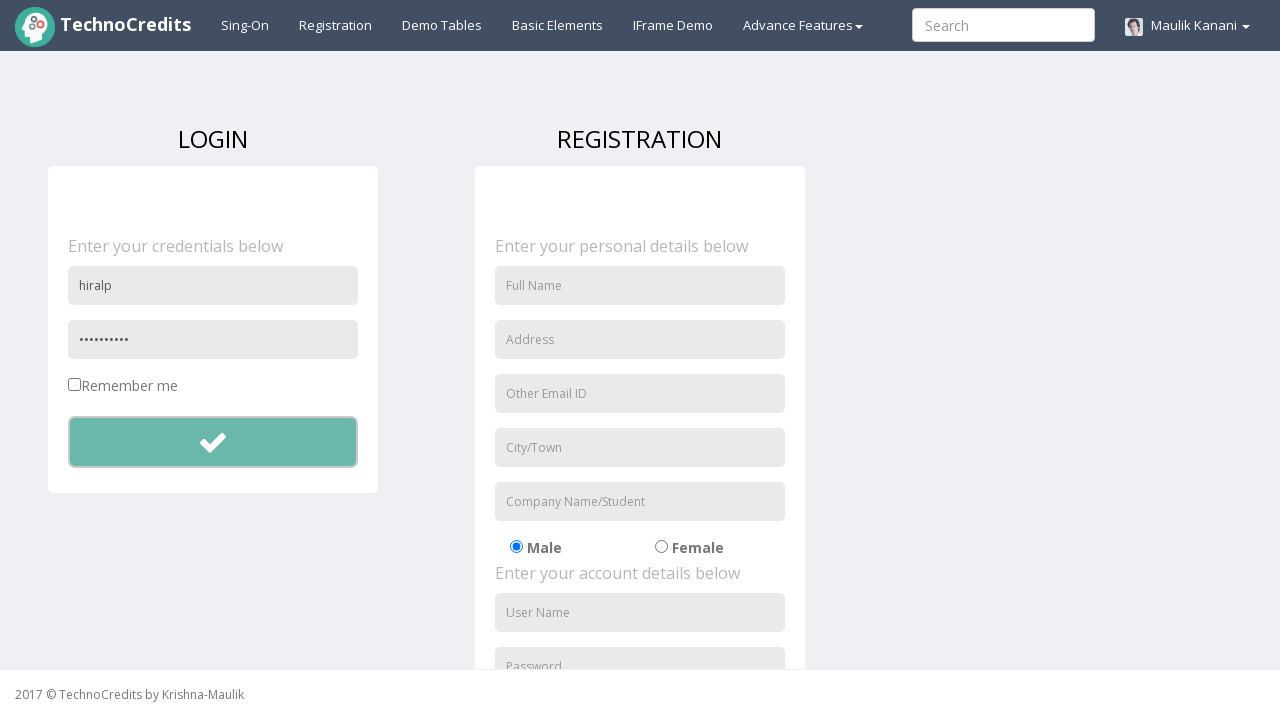

Alert dialog accepted for test case 1
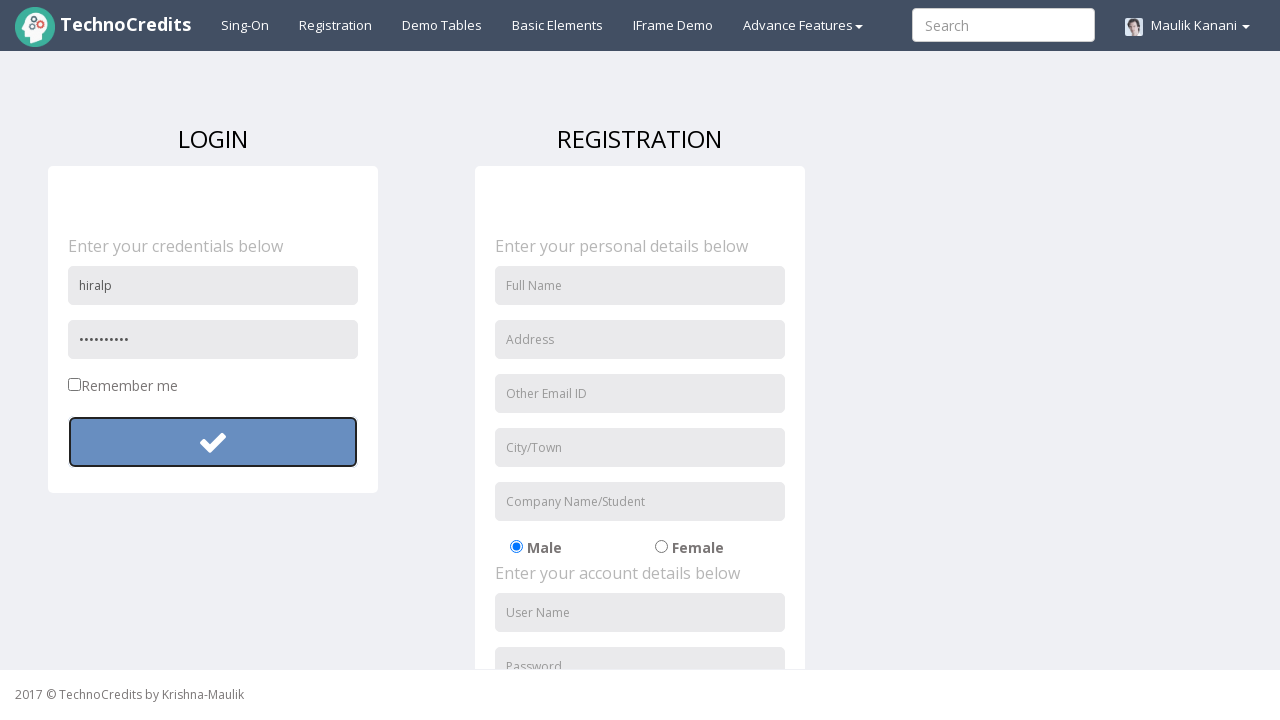

Filled username field with 'techno' for test case 2 on #unameSignin
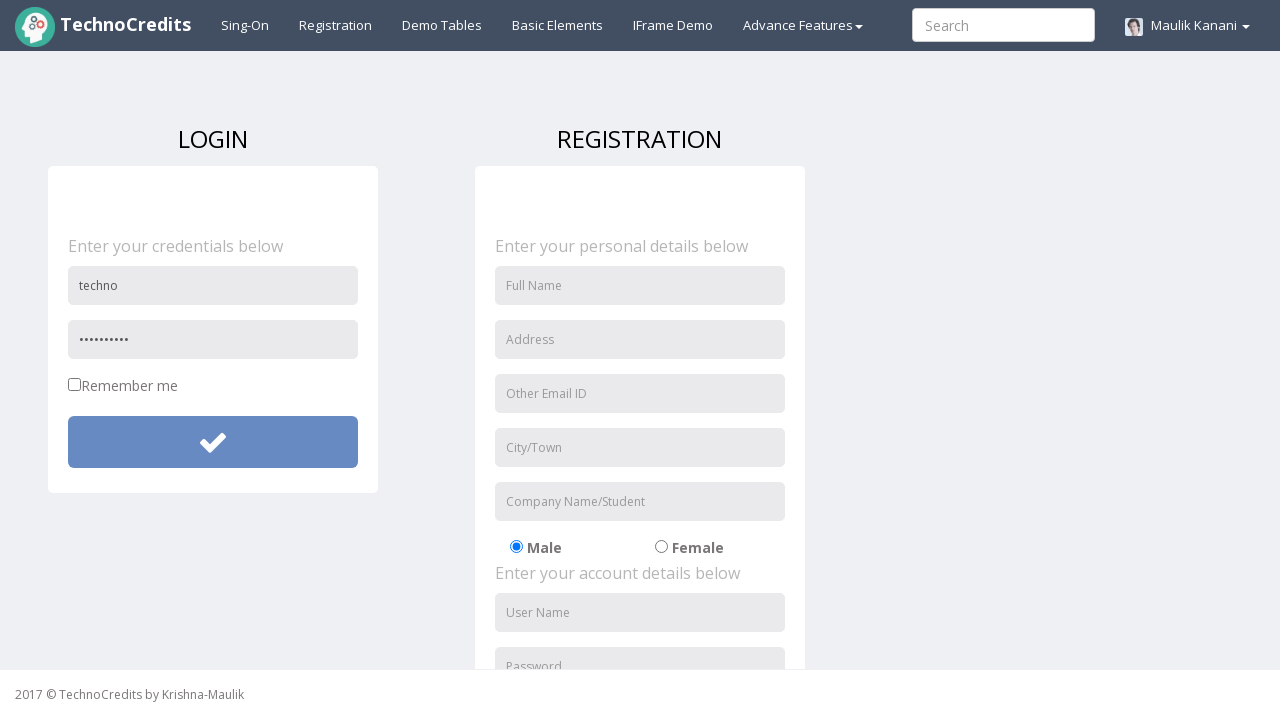

Filled password field with weak password 'te1' on #pwdSignin
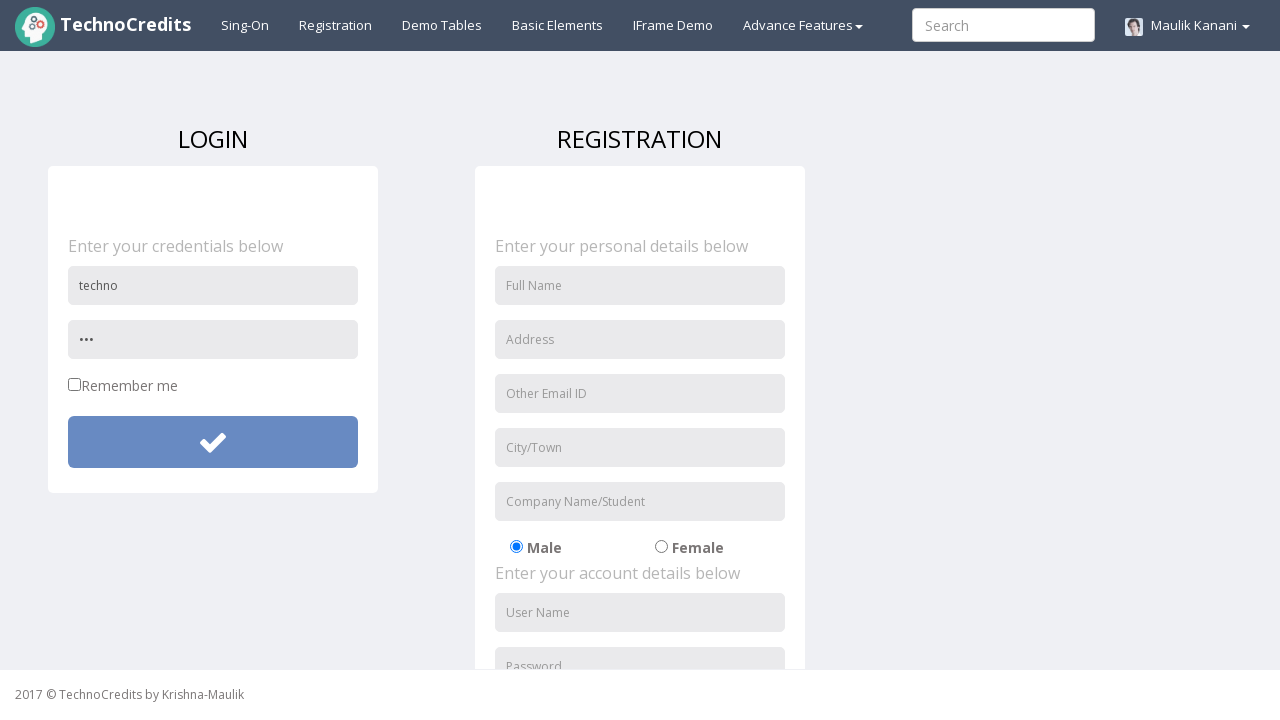

Clicked submit button for test case 2 (weak password) at (213, 442) on #btnsubmitdetails
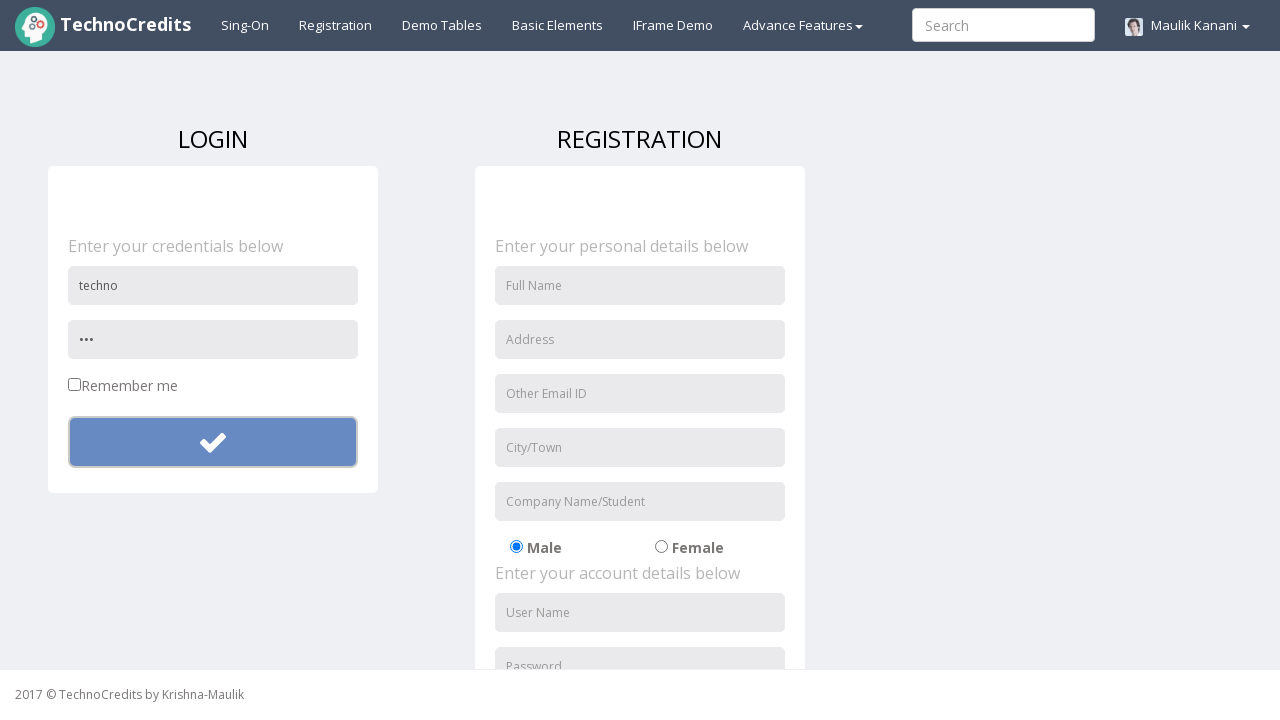

Alert dialog accepted for test case 2
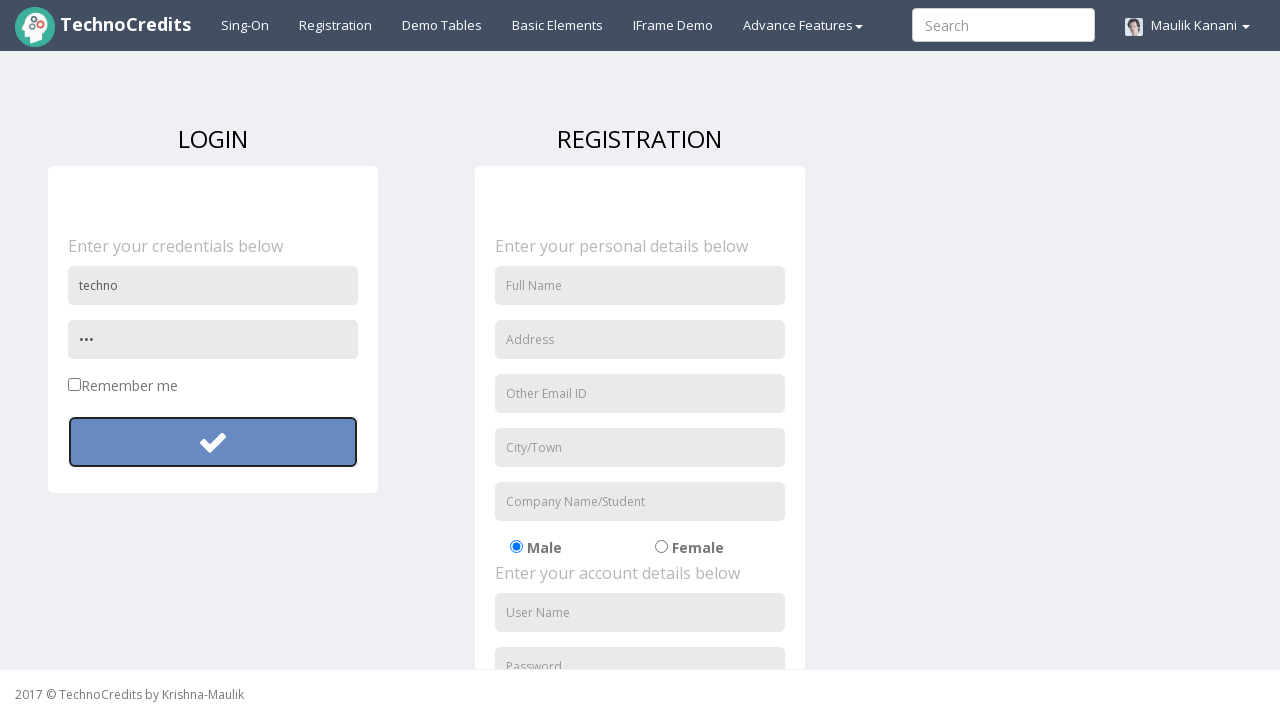

Filled username field with 'credit' for test case 3 on #unameSignin
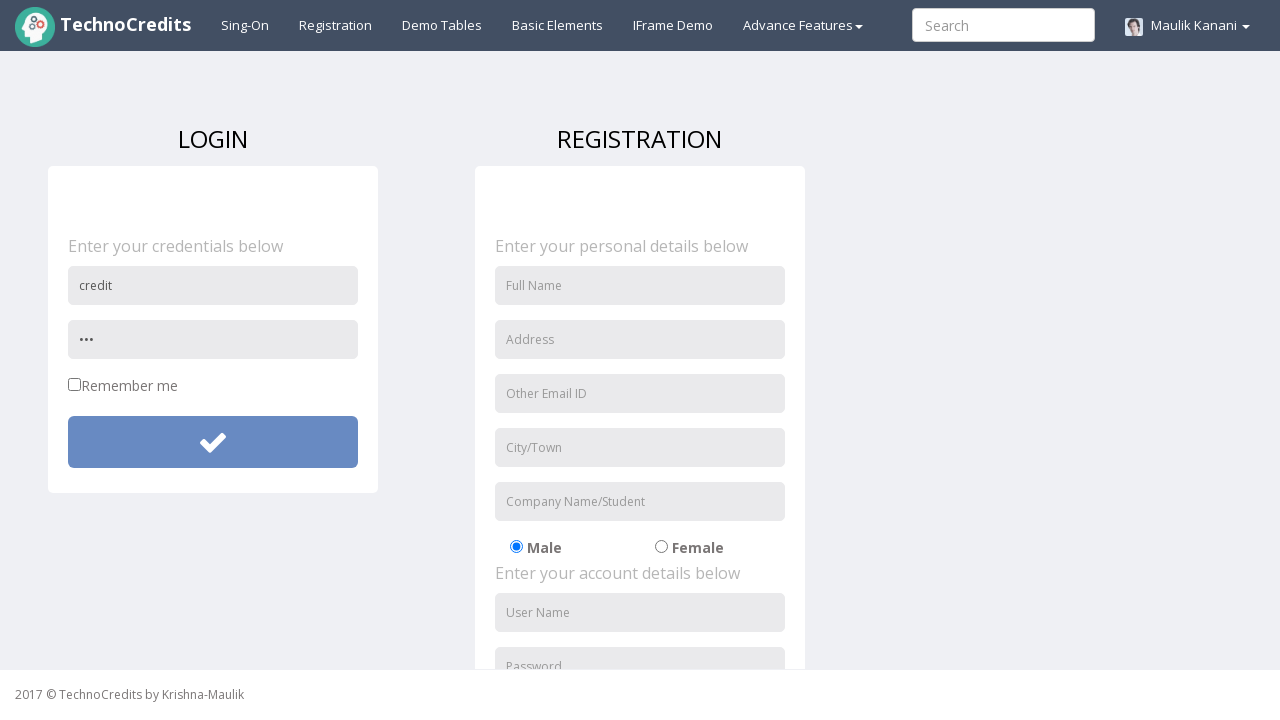

Filled password field with 'hip1' on #pwdSignin
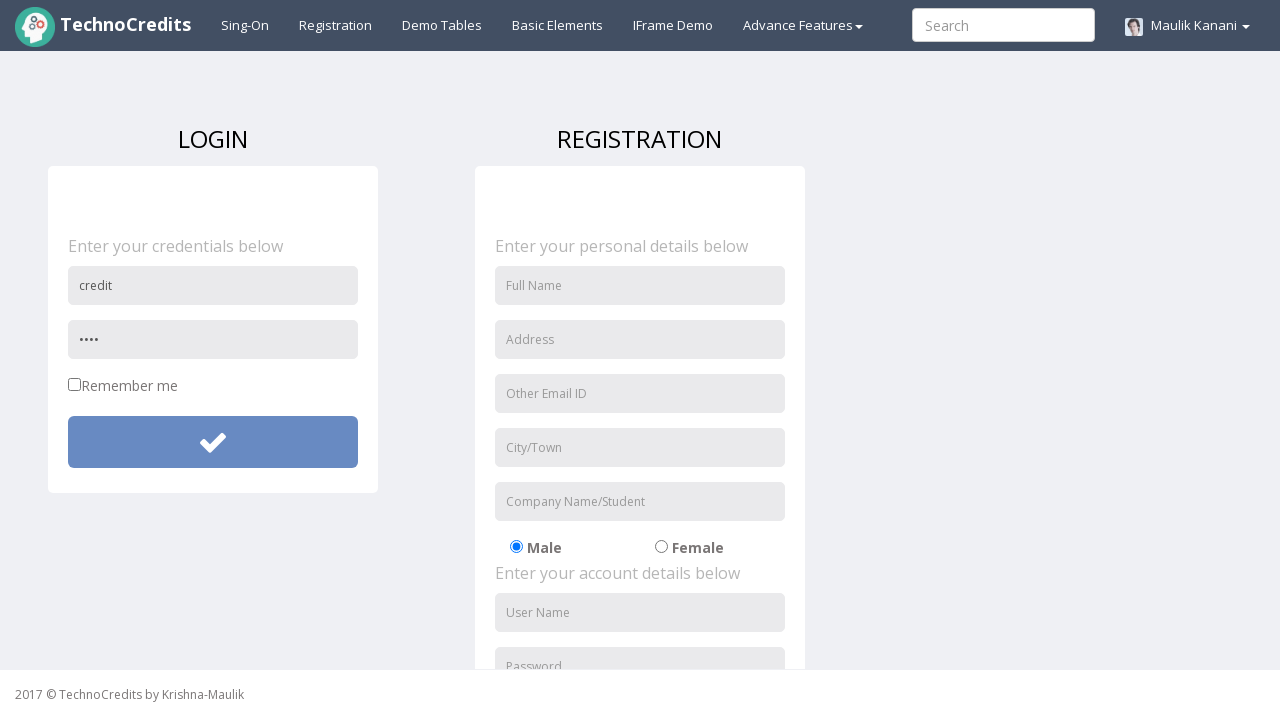

Clicked submit button for test case 3 (another valid credentials) at (213, 442) on #btnsubmitdetails
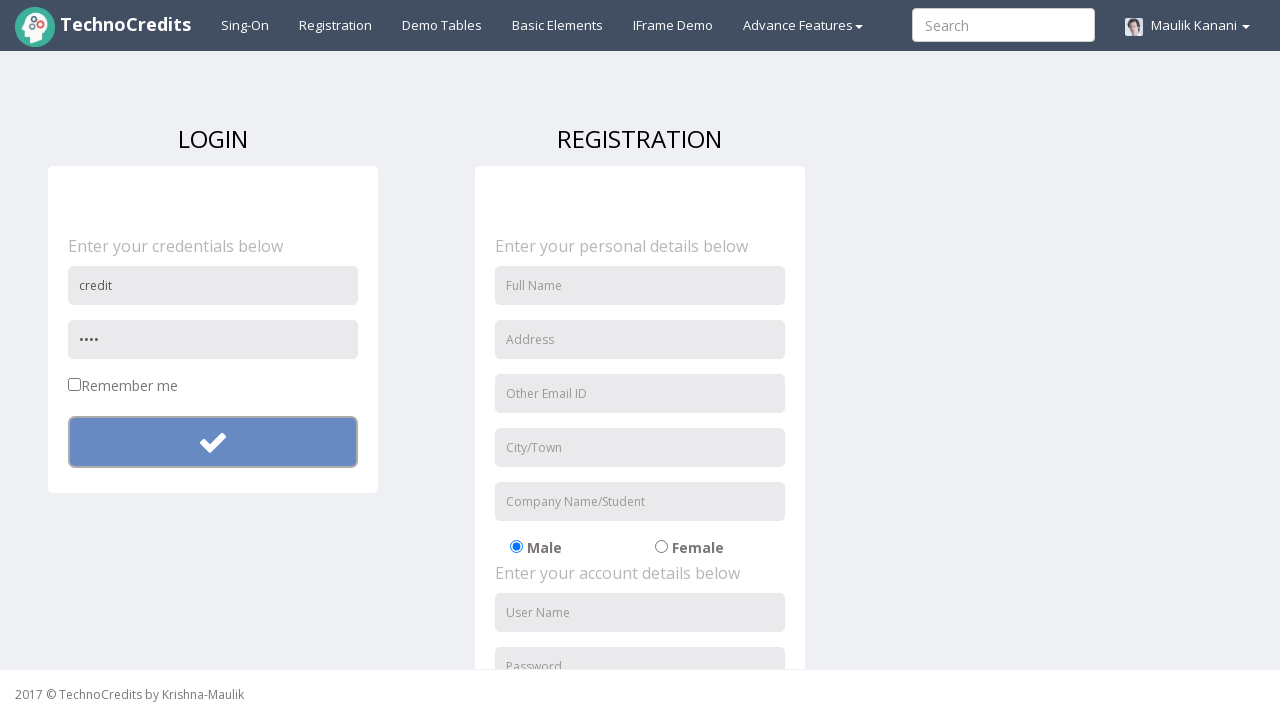

Alert dialog accepted for test case 3
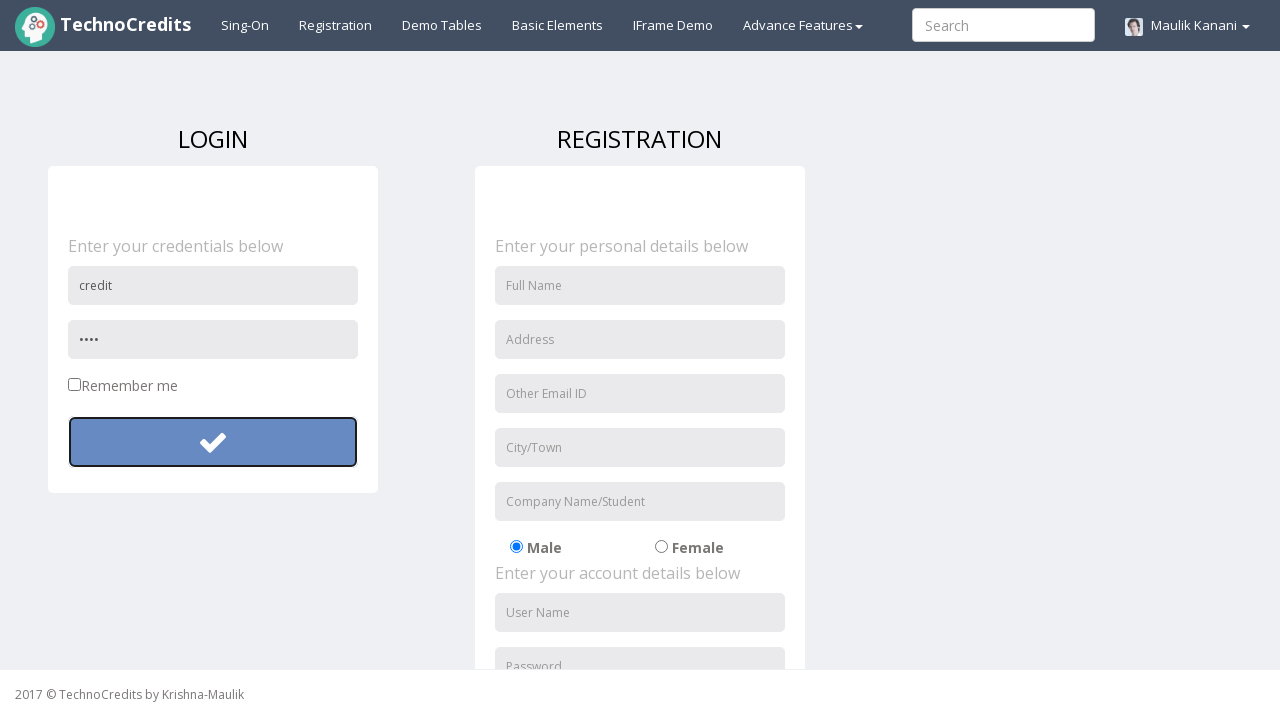

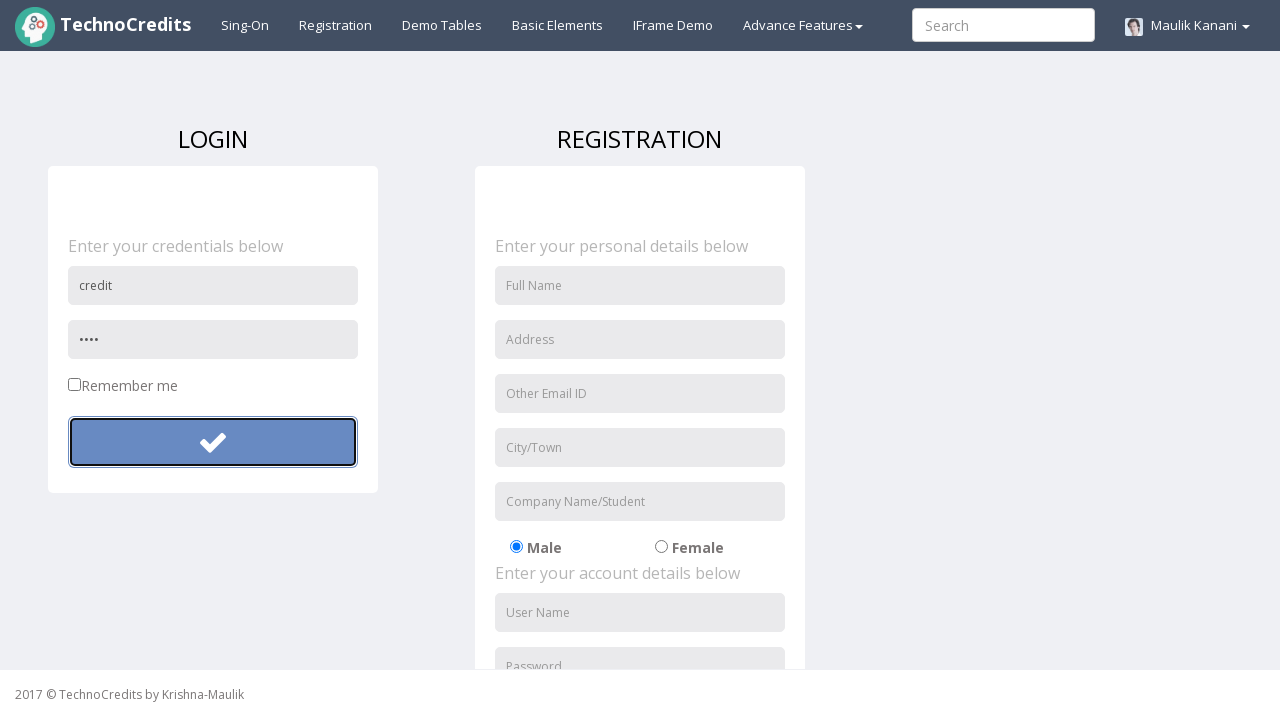